Tests JavaScript confirm dialog handling by clicking a button that triggers a confirm dialog and dismissing it

Starting URL: https://the-internet.herokuapp.com/javascript_alerts

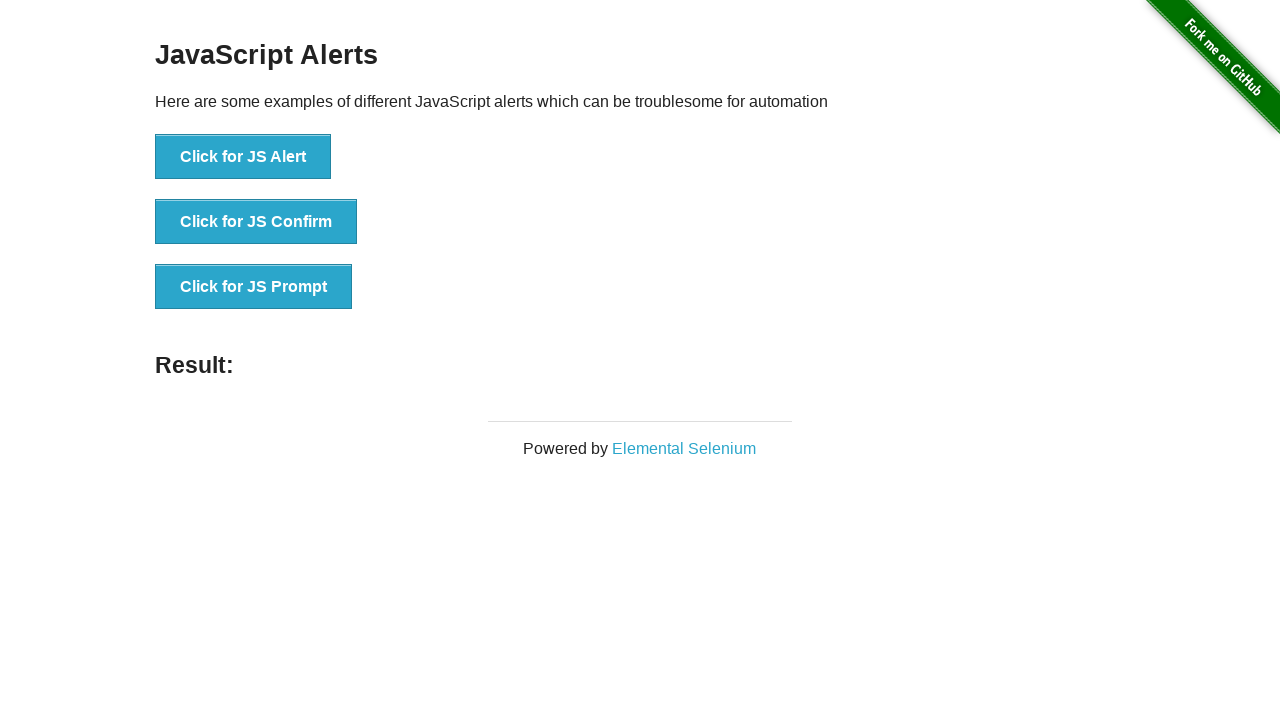

Set up dialog handler to dismiss confirm dialogs
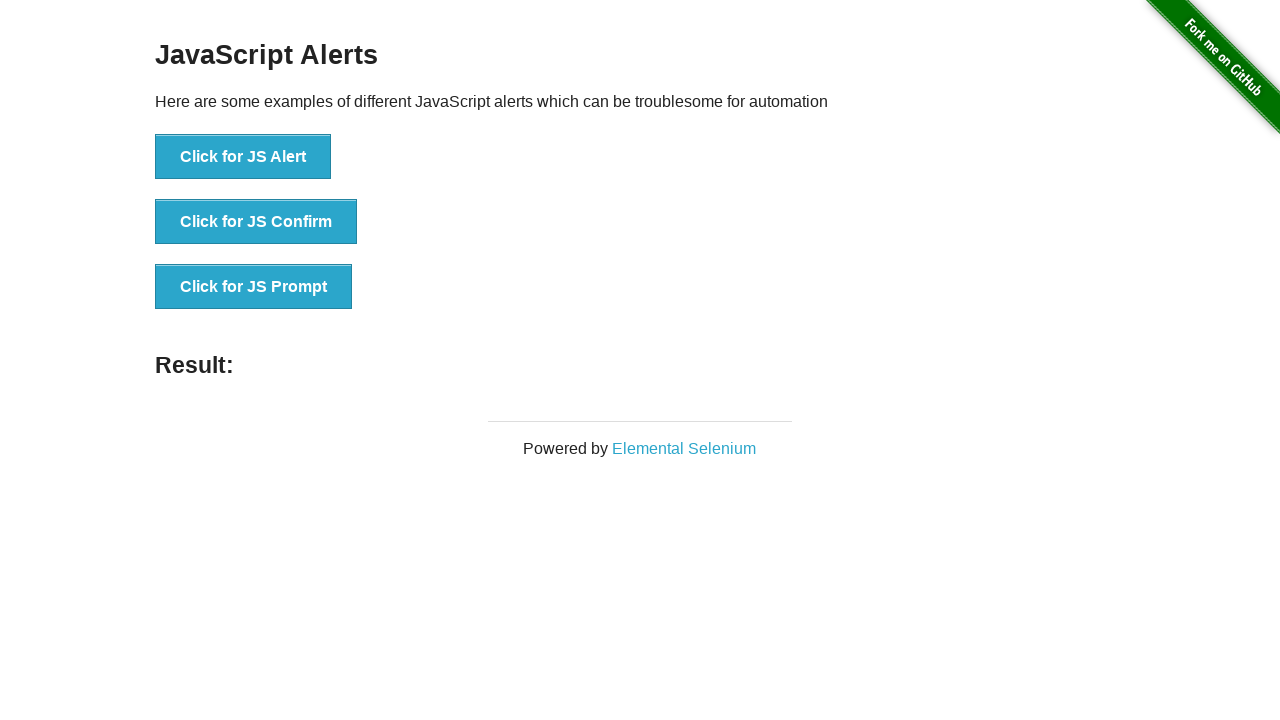

Clicked the JavaScript confirm button at (256, 222) on xpath=//button[@onclick='jsConfirm()']
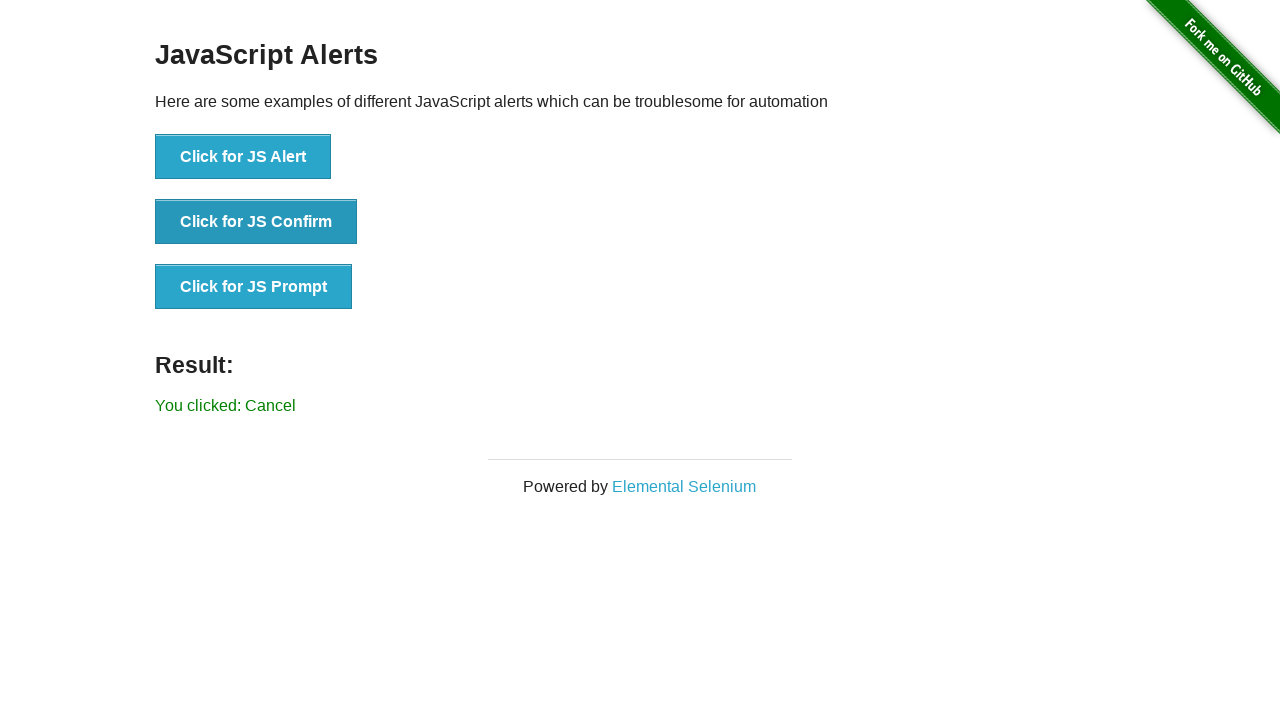

Result text element loaded after dismissing confirm dialog
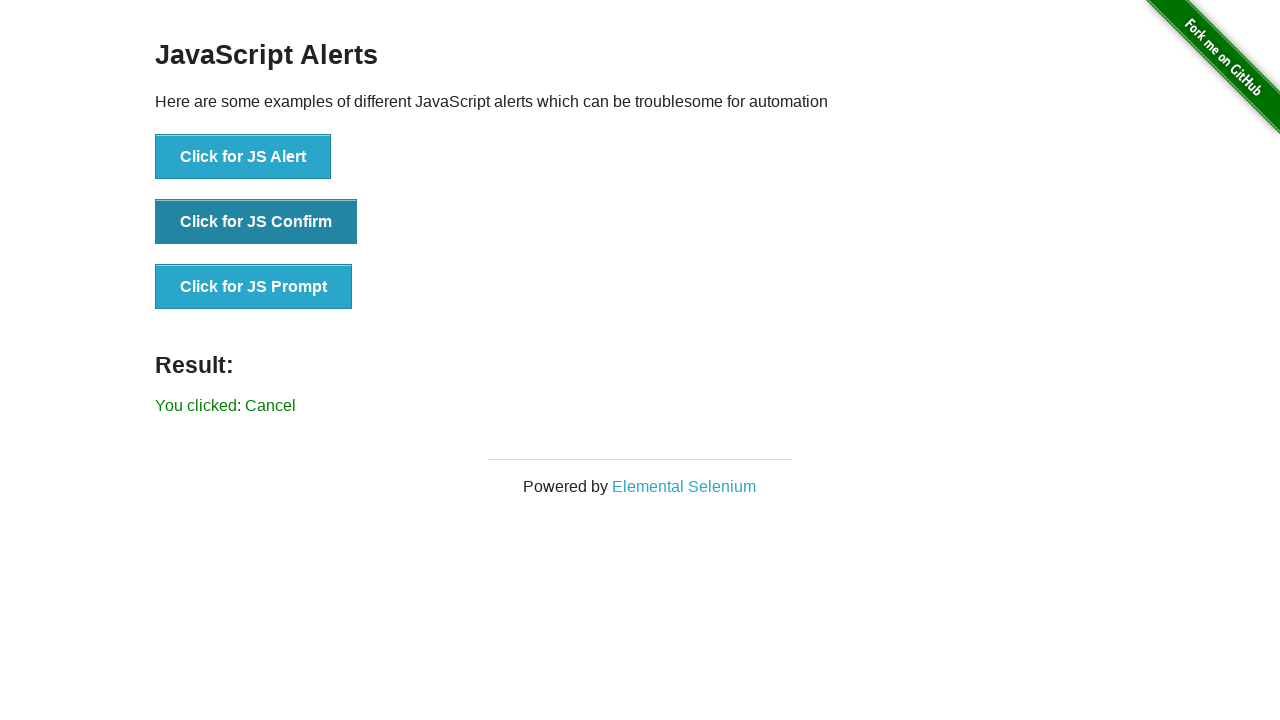

Retrieved result text from page
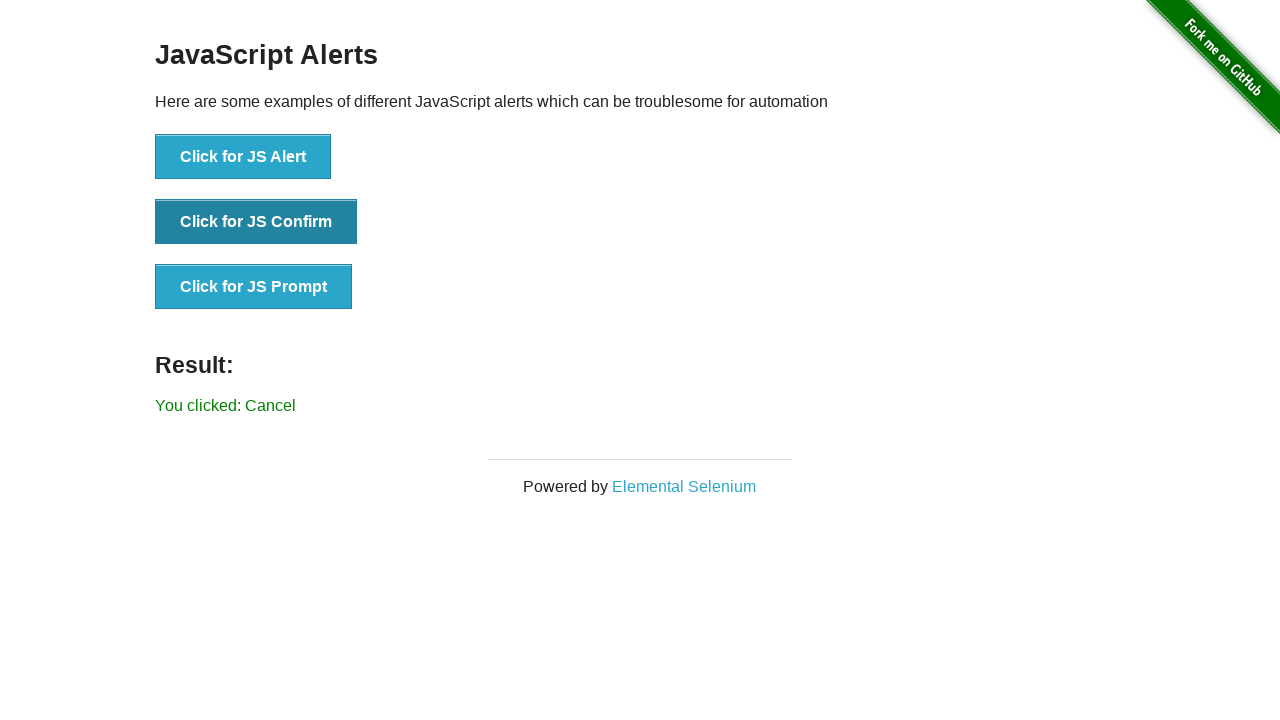

Verified result text equals 'You clicked: Cancel'
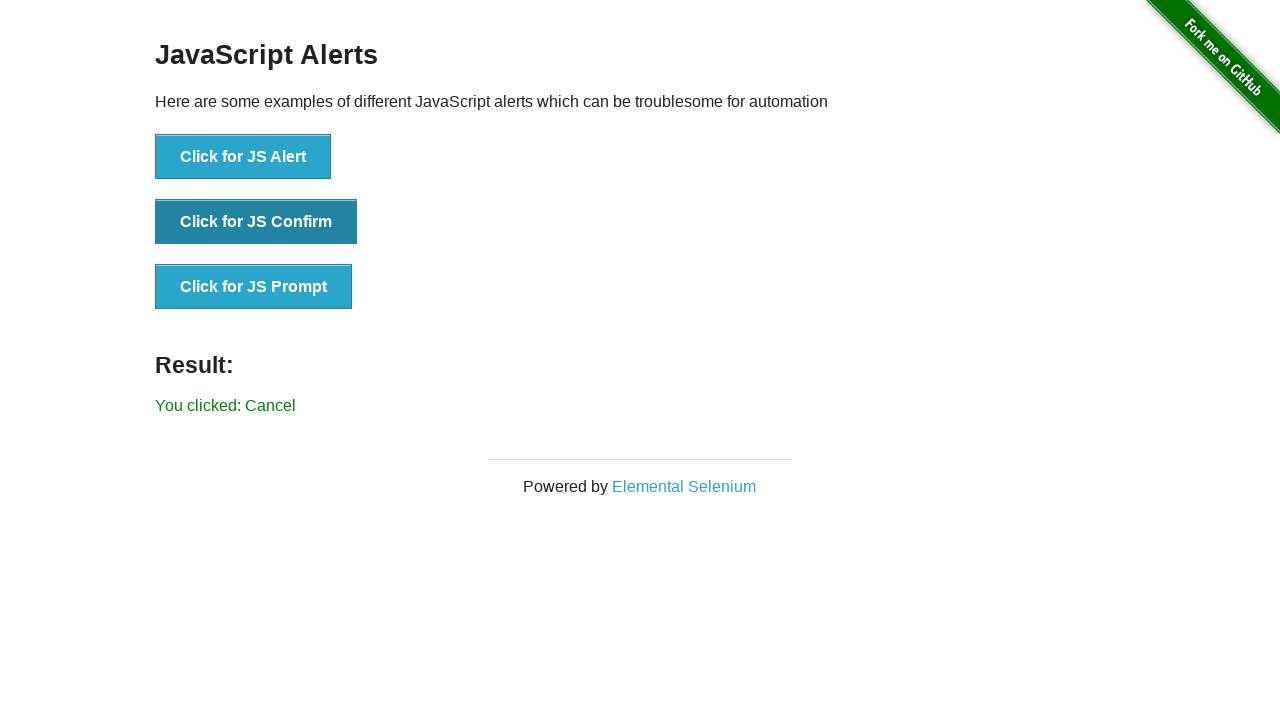

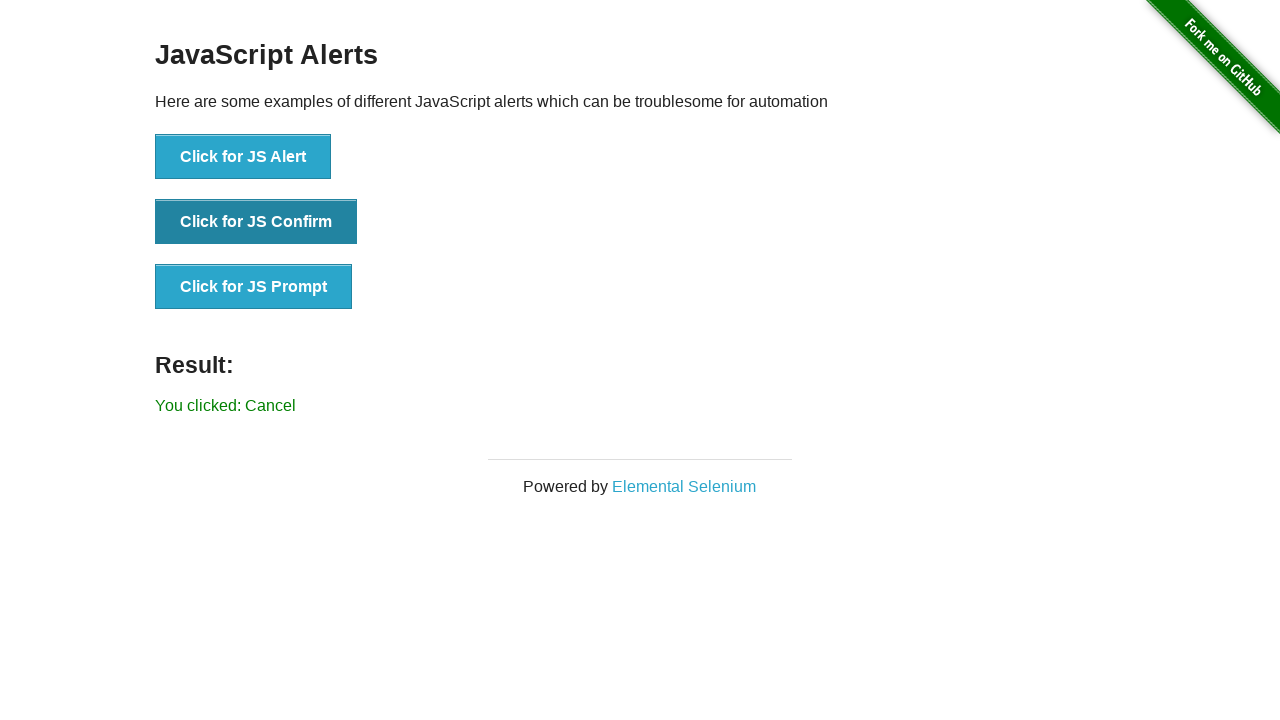